Tests drag and drop functionality on jQuery UI demo page by dragging an element and dropping it onto a target area

Starting URL: https://jqueryui.com/droppable/

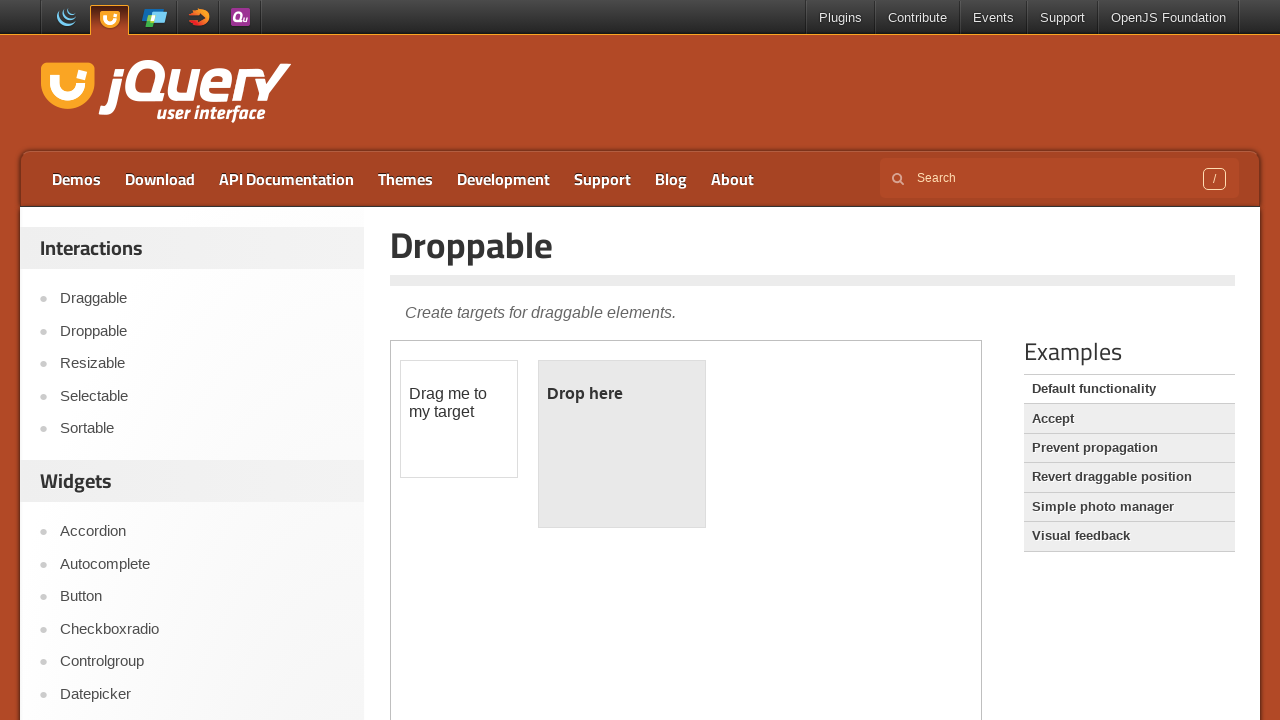

Located the demo iframe on the jQuery UI droppable page
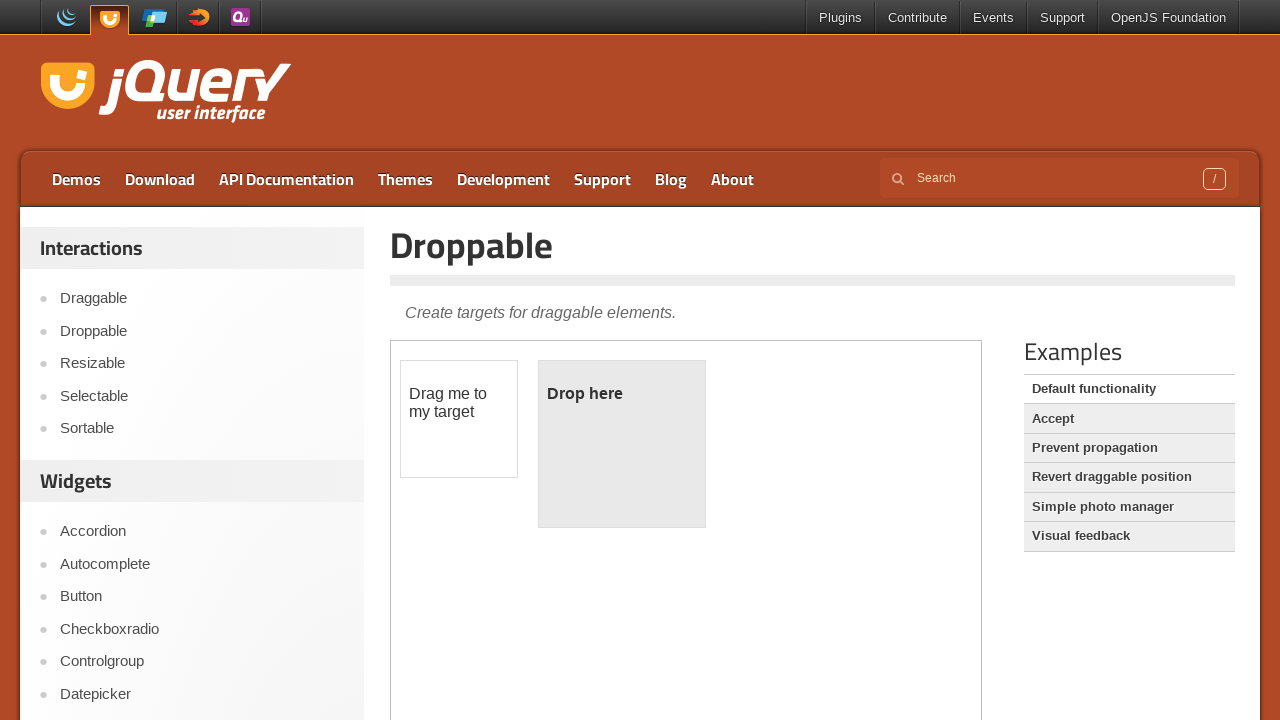

Located the draggable element with ID 'draggable'
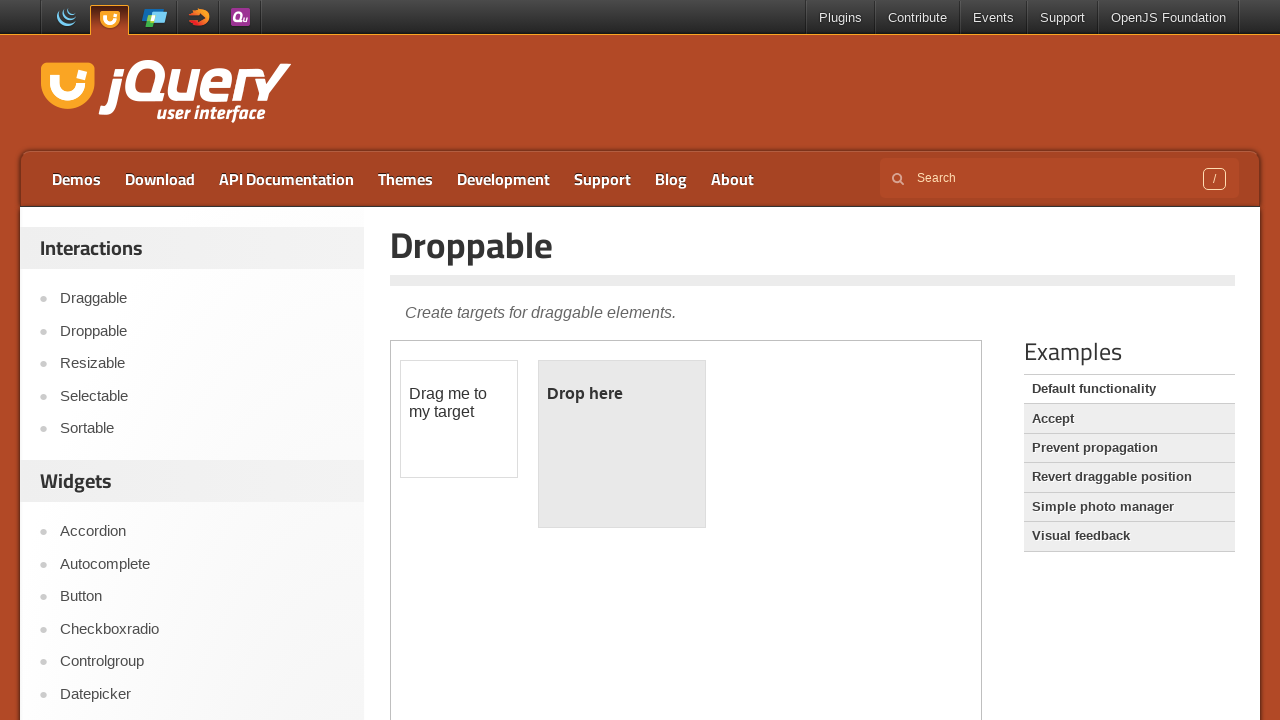

Located the droppable target element with ID 'droppable'
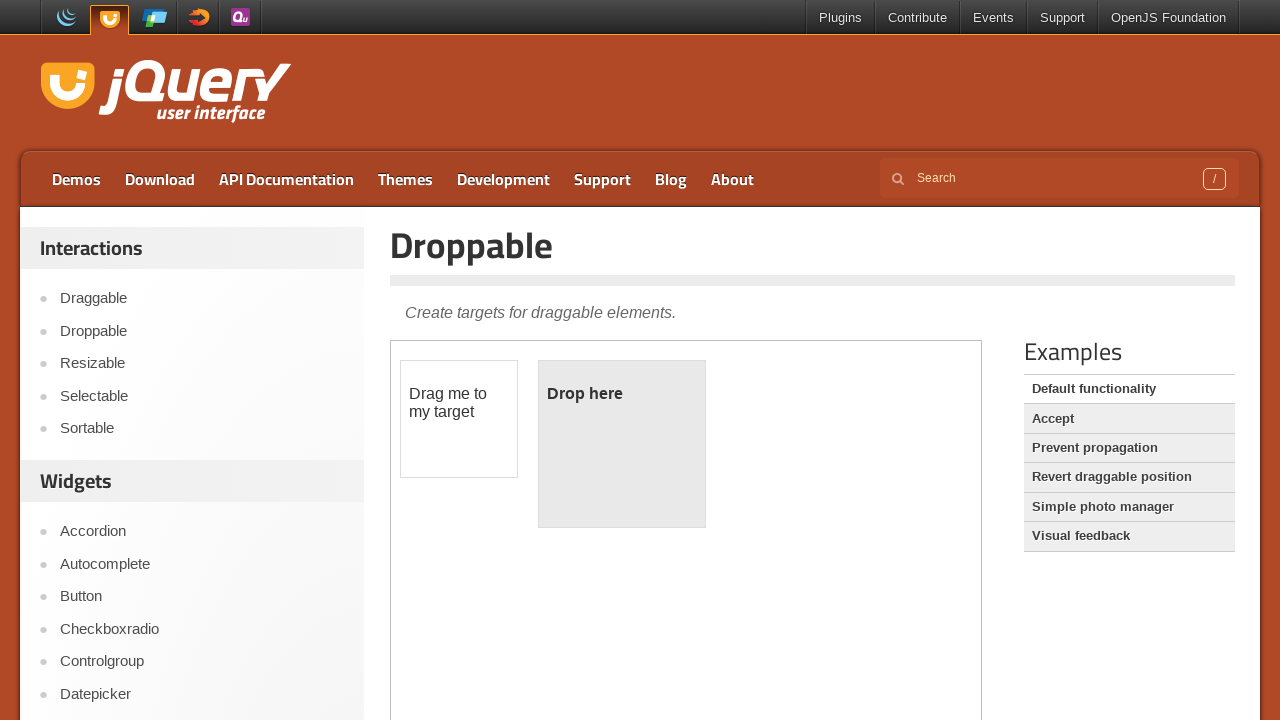

Successfully dragged the draggable element and dropped it onto the droppable target area at (622, 444)
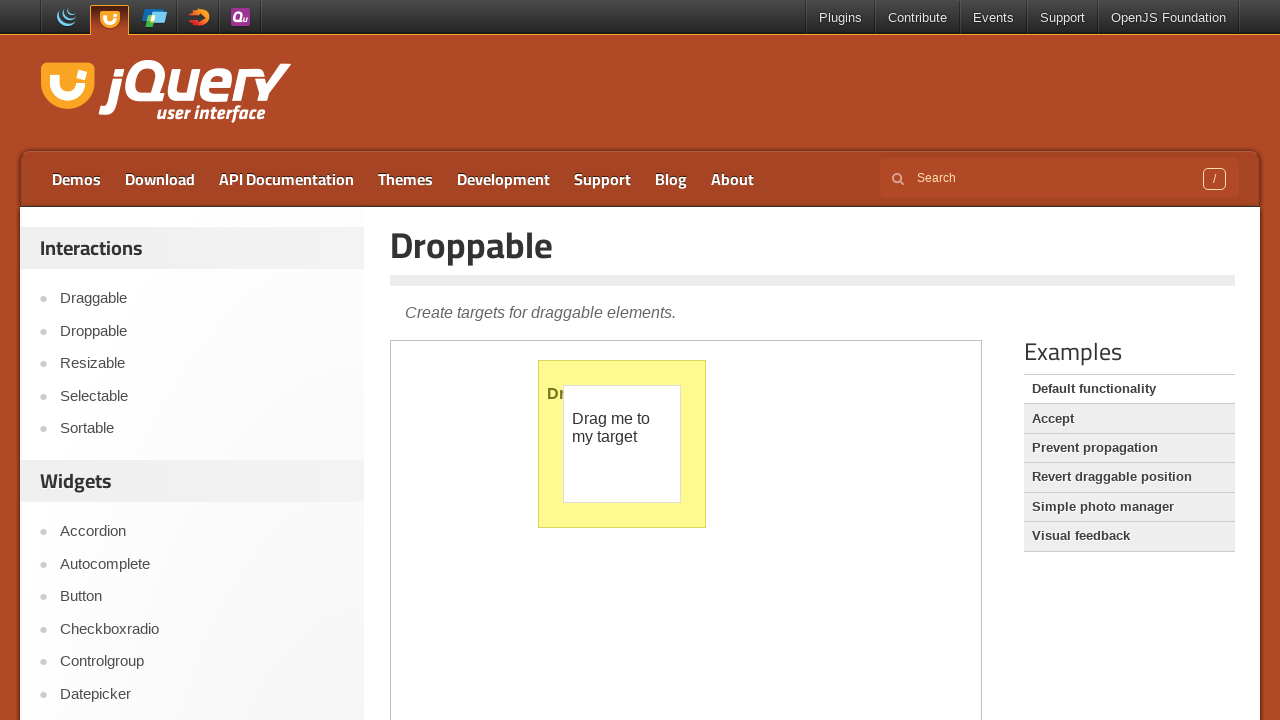

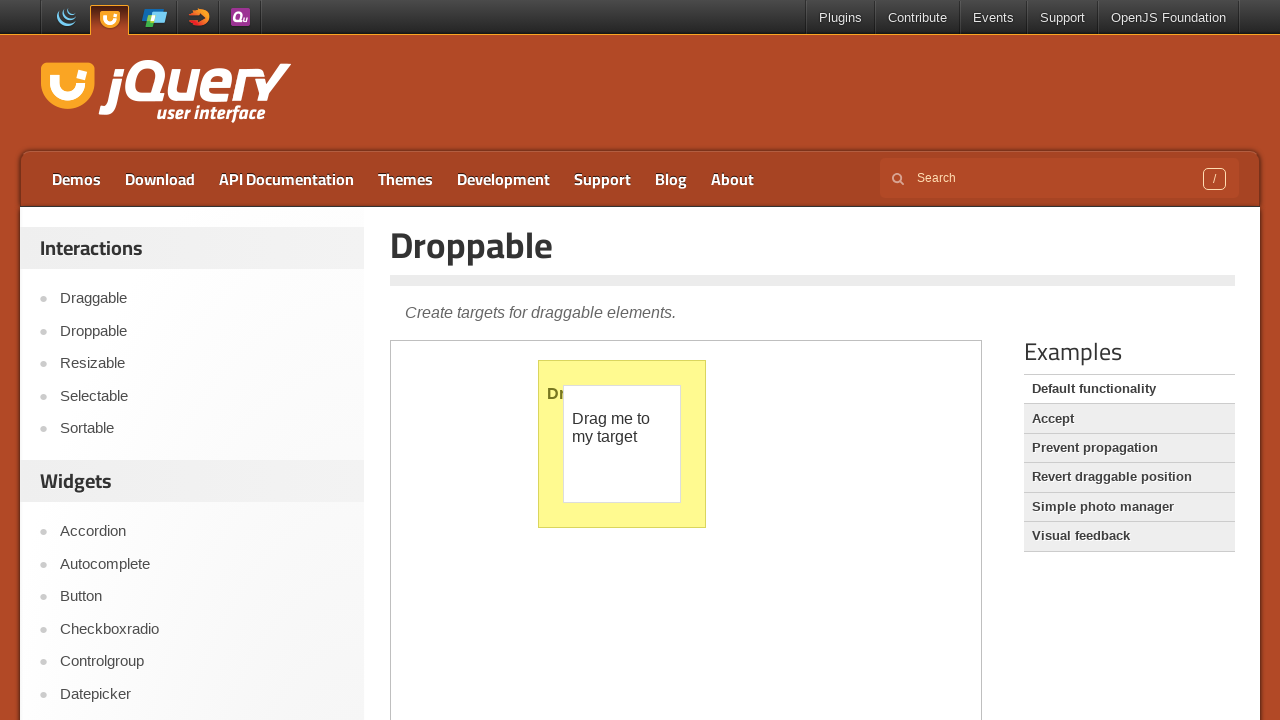